Tests dynamic controls page with explicit waits by clicking Remove button, waiting for "It's gone!" message, then clicking Add button and waiting for "It's back!" message to appear.

Starting URL: https://the-internet.herokuapp.com/dynamic_controls

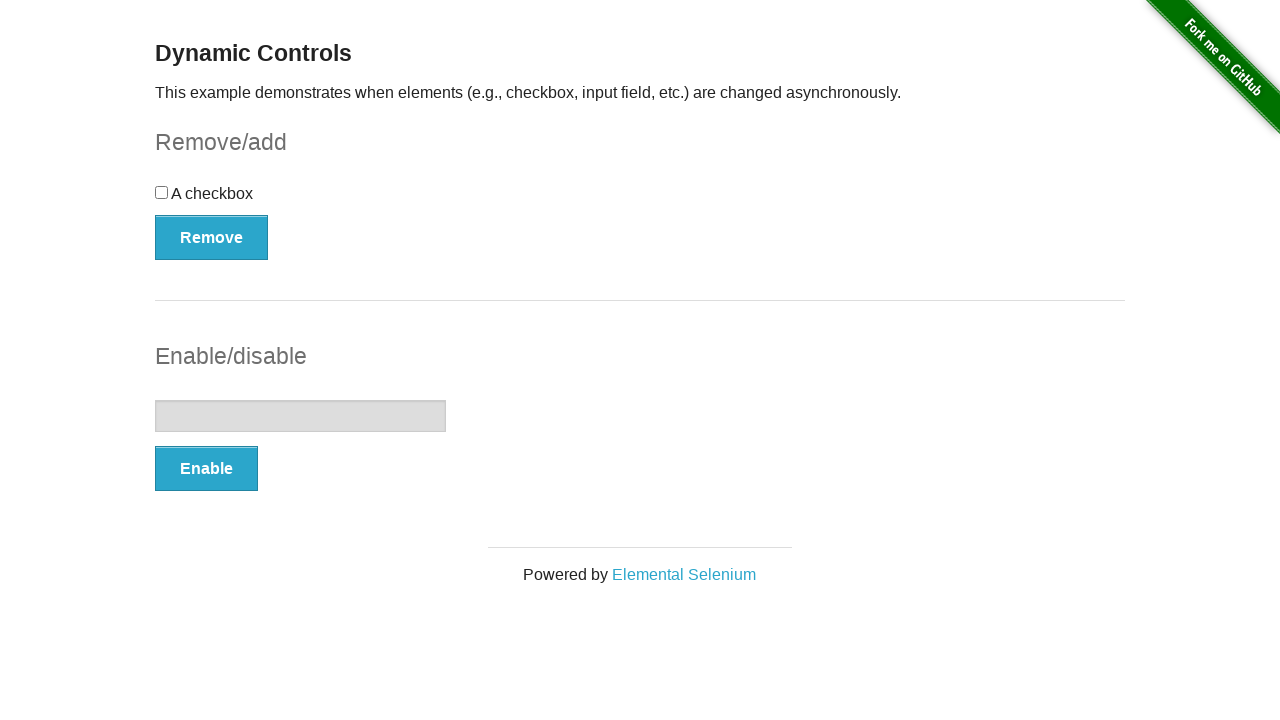

Clicked Remove button at (212, 237) on xpath=//button[text()='Remove']
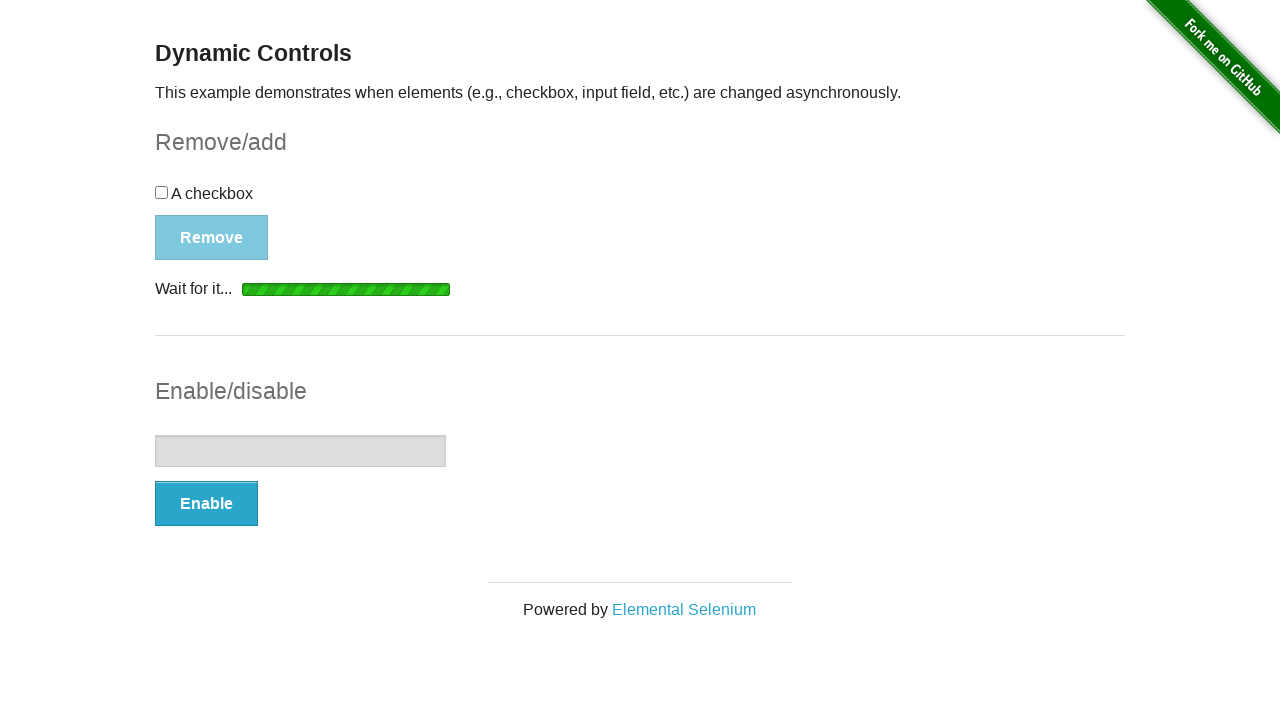

Waited for and found 'It's gone!' message element
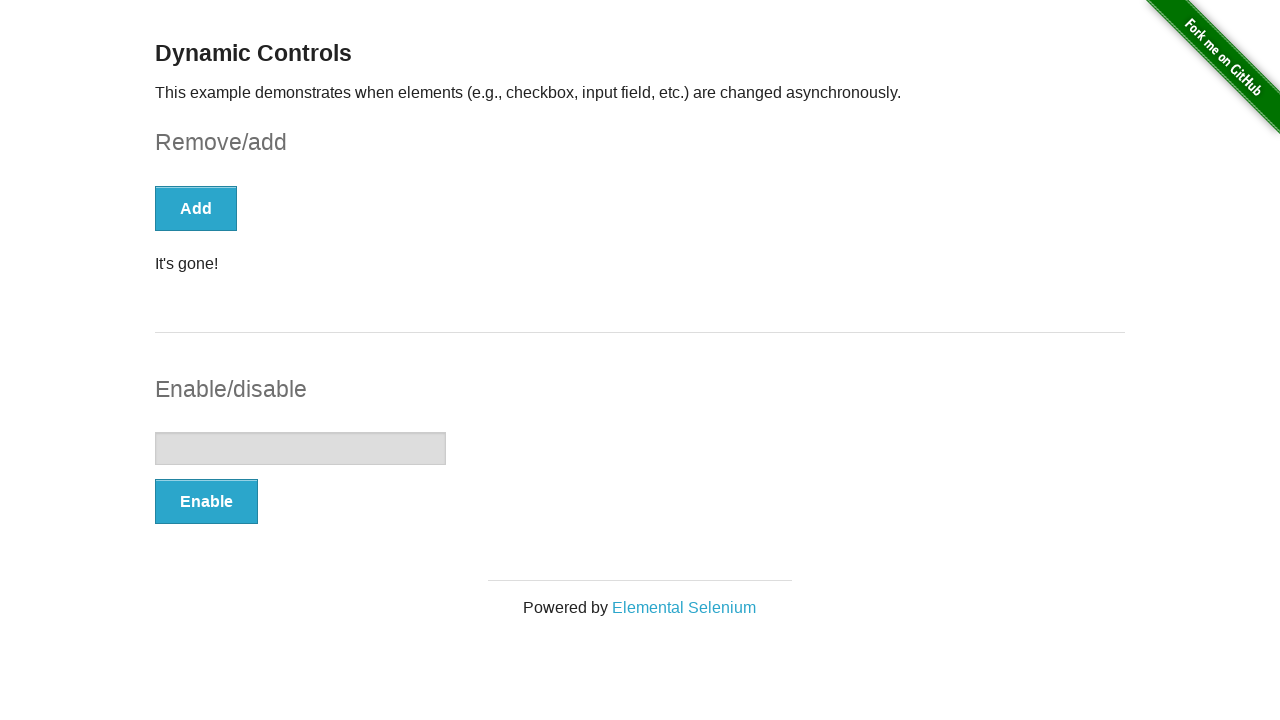

Verified 'It's gone!' message is visible
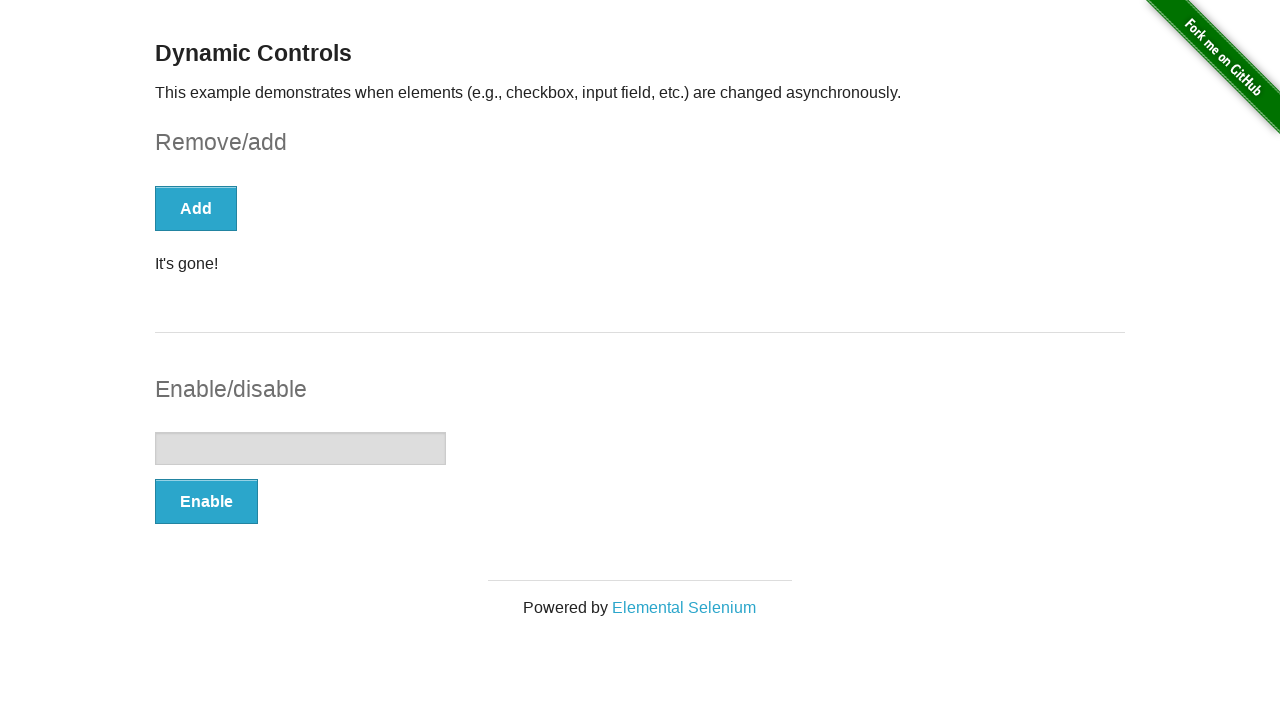

Clicked Add button at (196, 208) on xpath=//*[text()='Add']
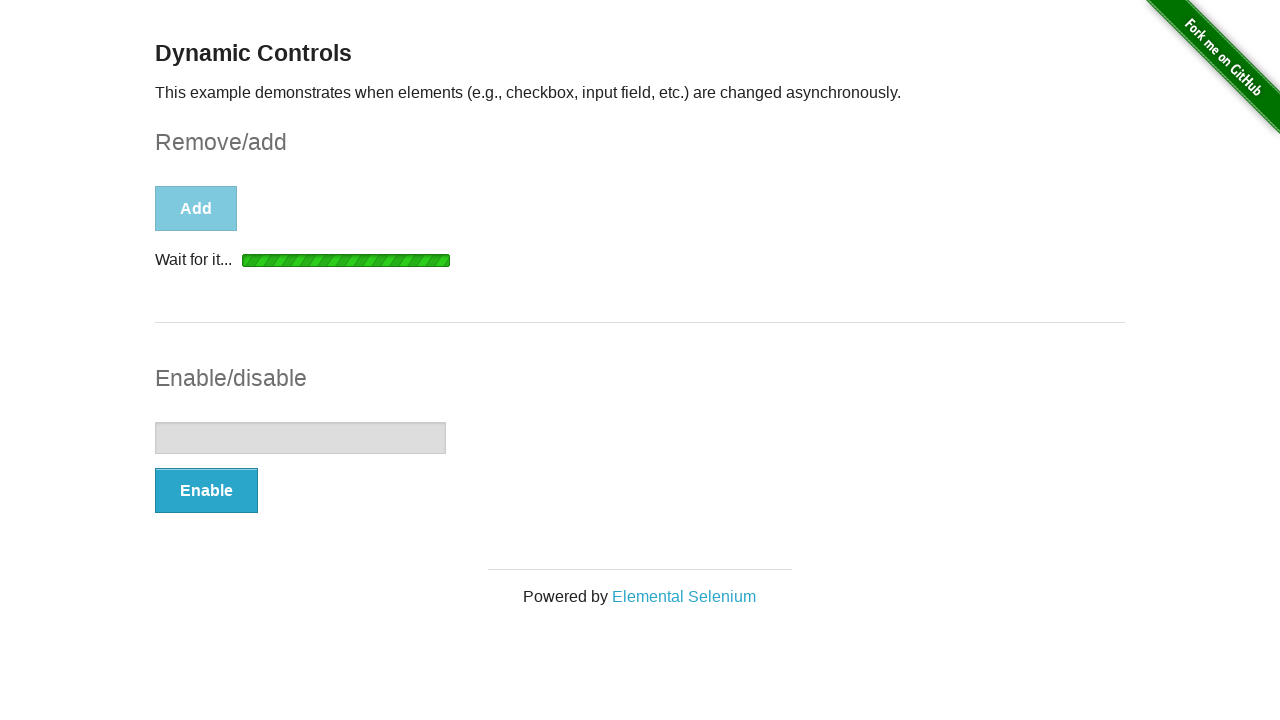

Waited for and found 'It's back!' message element
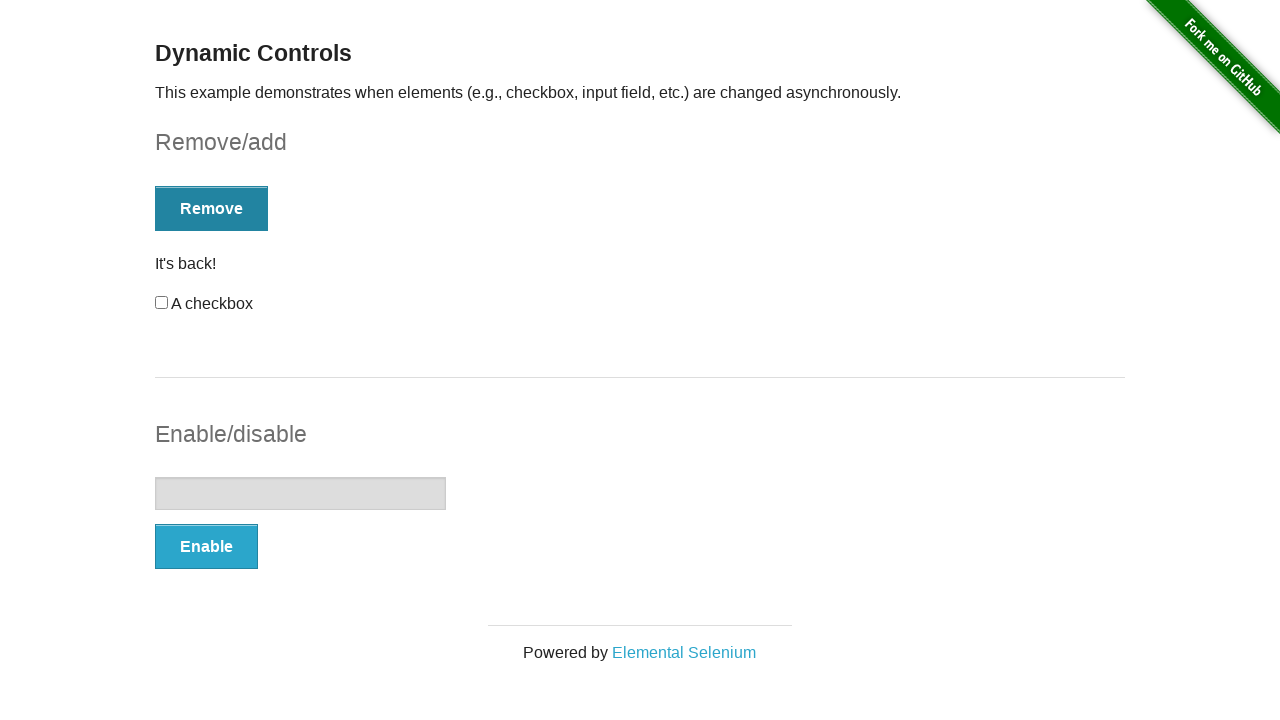

Verified 'It's back!' message is visible
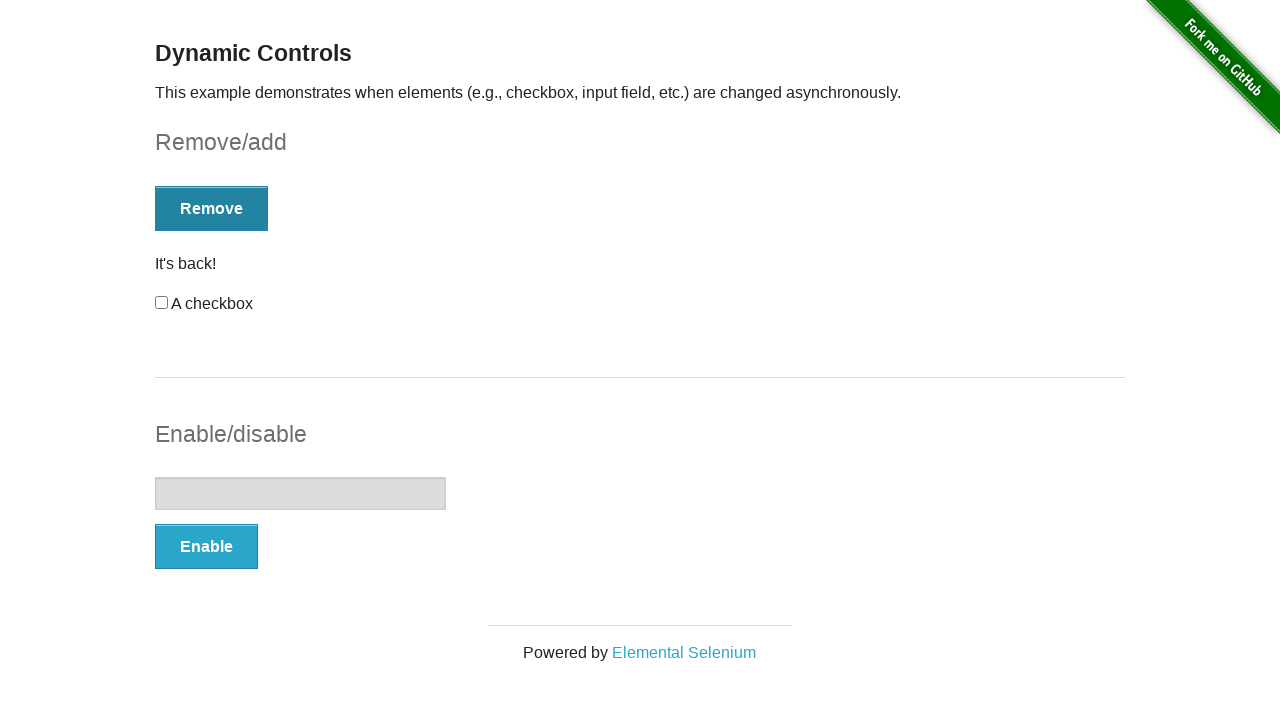

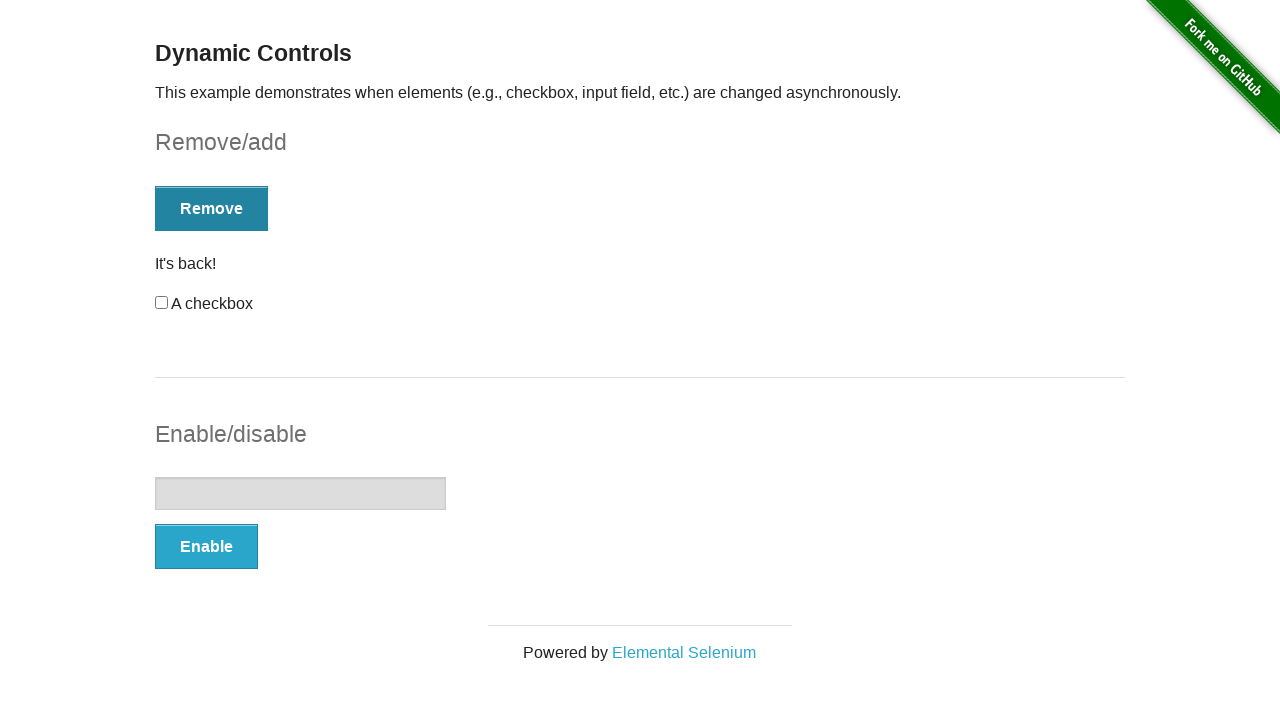